Tests opting out of A/B tests by adding an opt-out cookie before visiting the test page, then navigating to verify the page shows "No A/B Test" heading.

Starting URL: http://the-internet.herokuapp.com

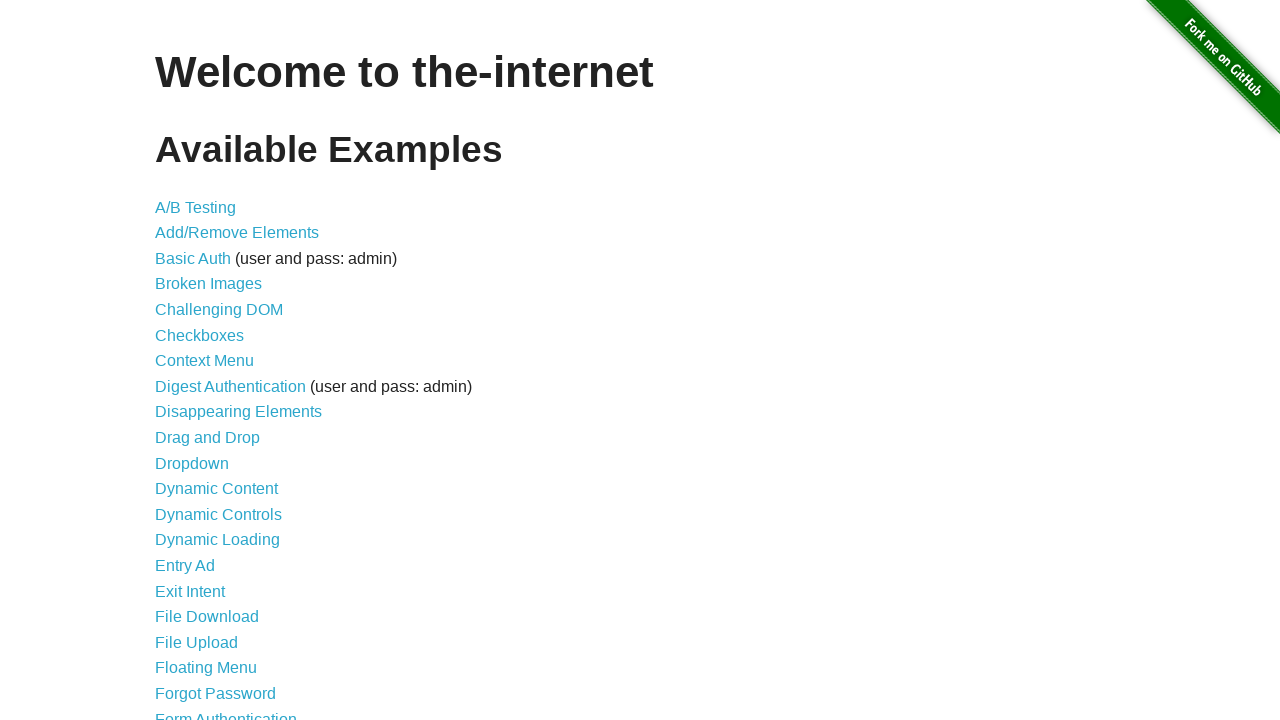

Added optimizelyOptOut cookie to opt out of A/B tests
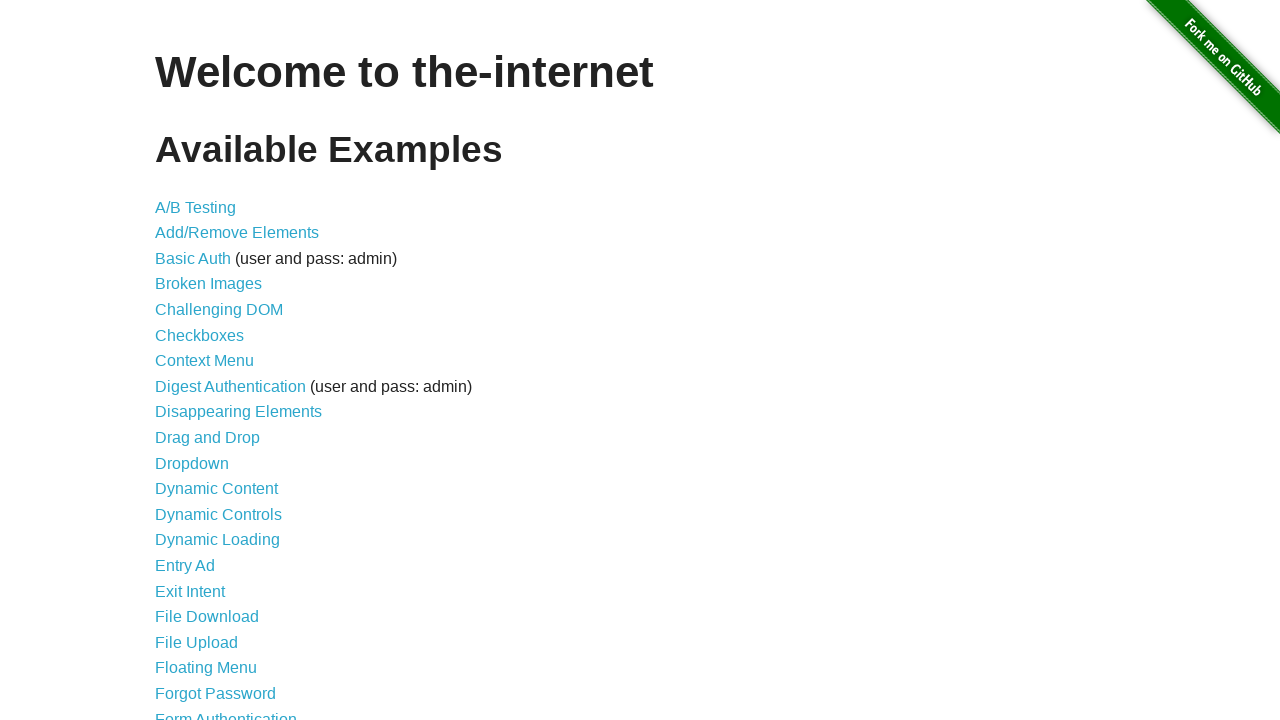

Navigated to A/B test page
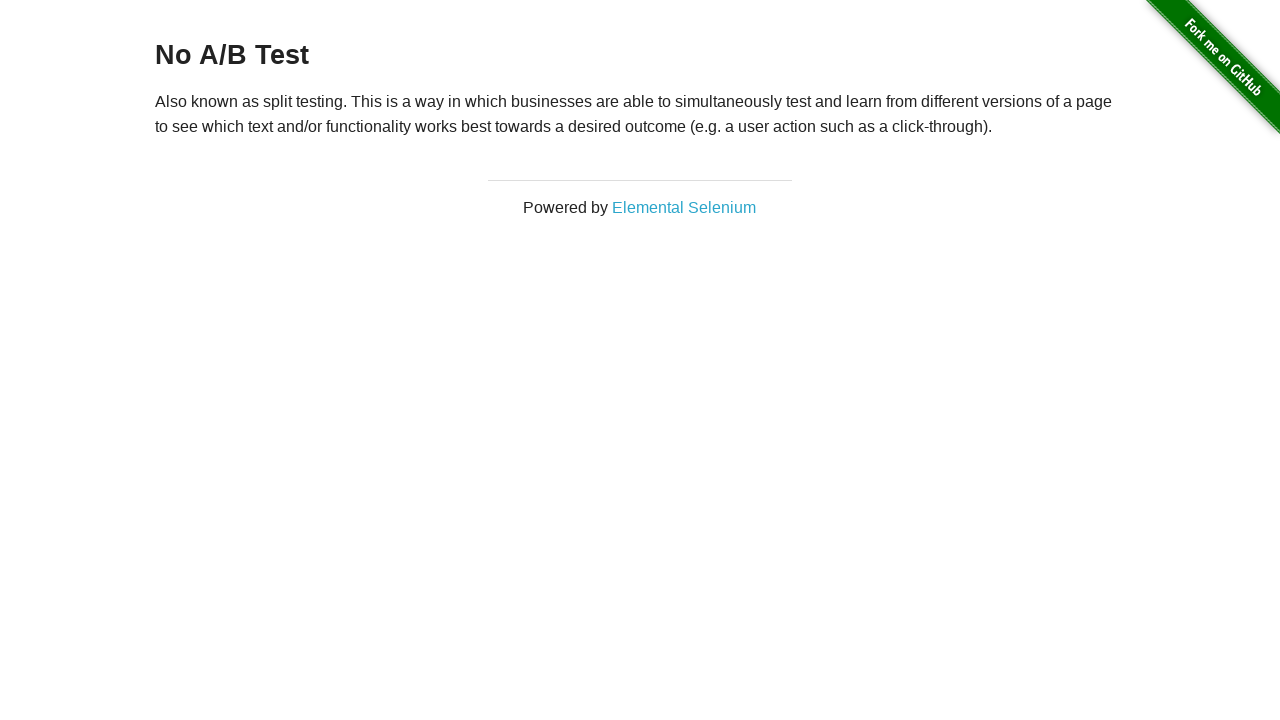

Retrieved heading text: 'No A/B Test'
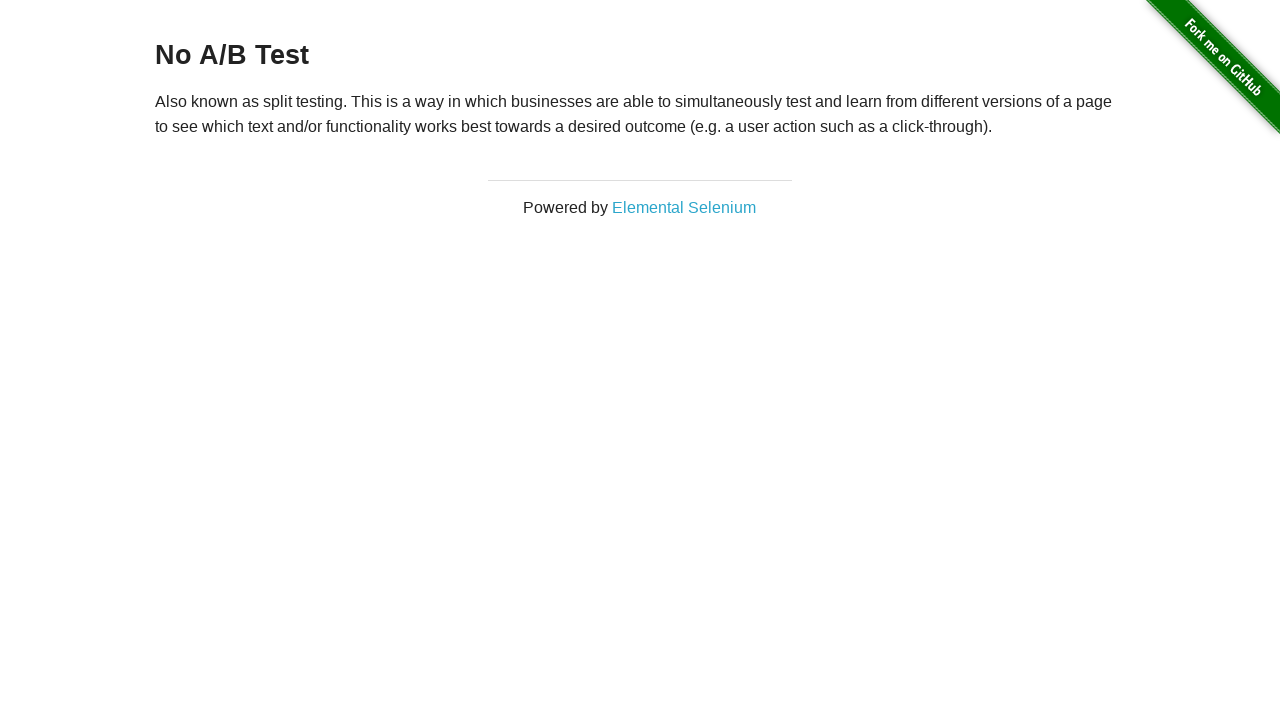

Verified heading shows 'No A/B Test' - opt-out cookie worked successfully
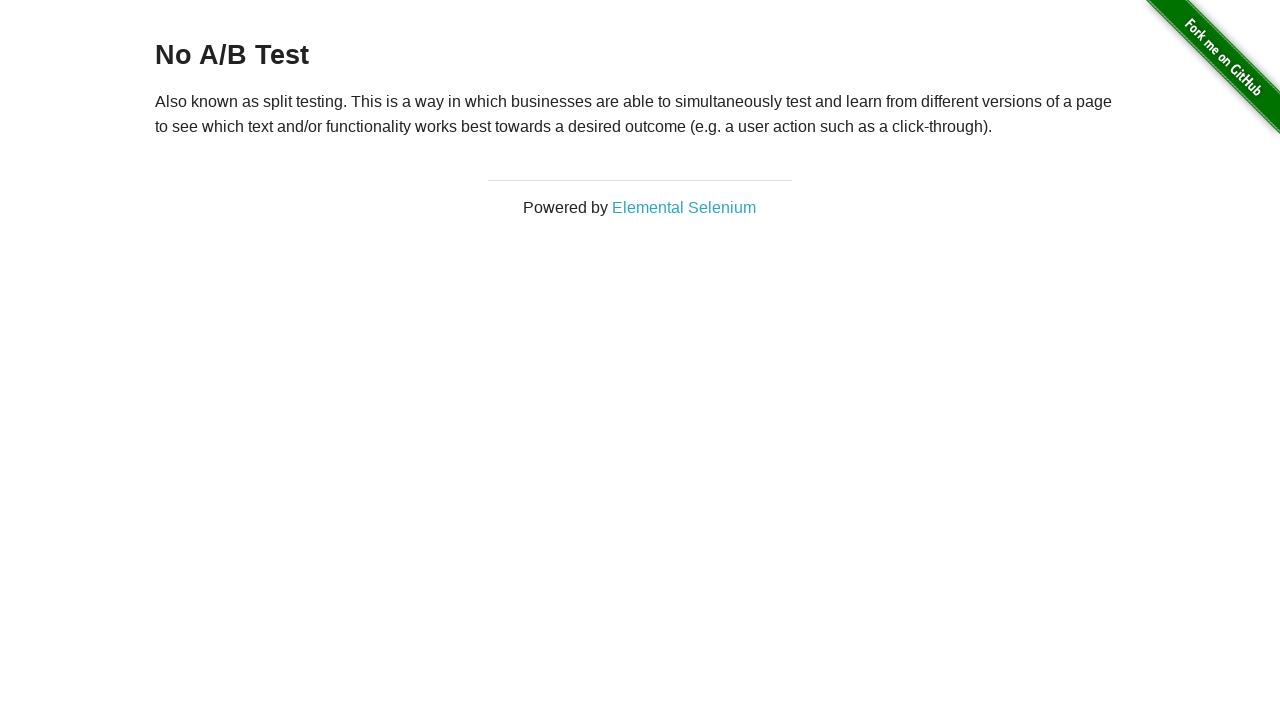

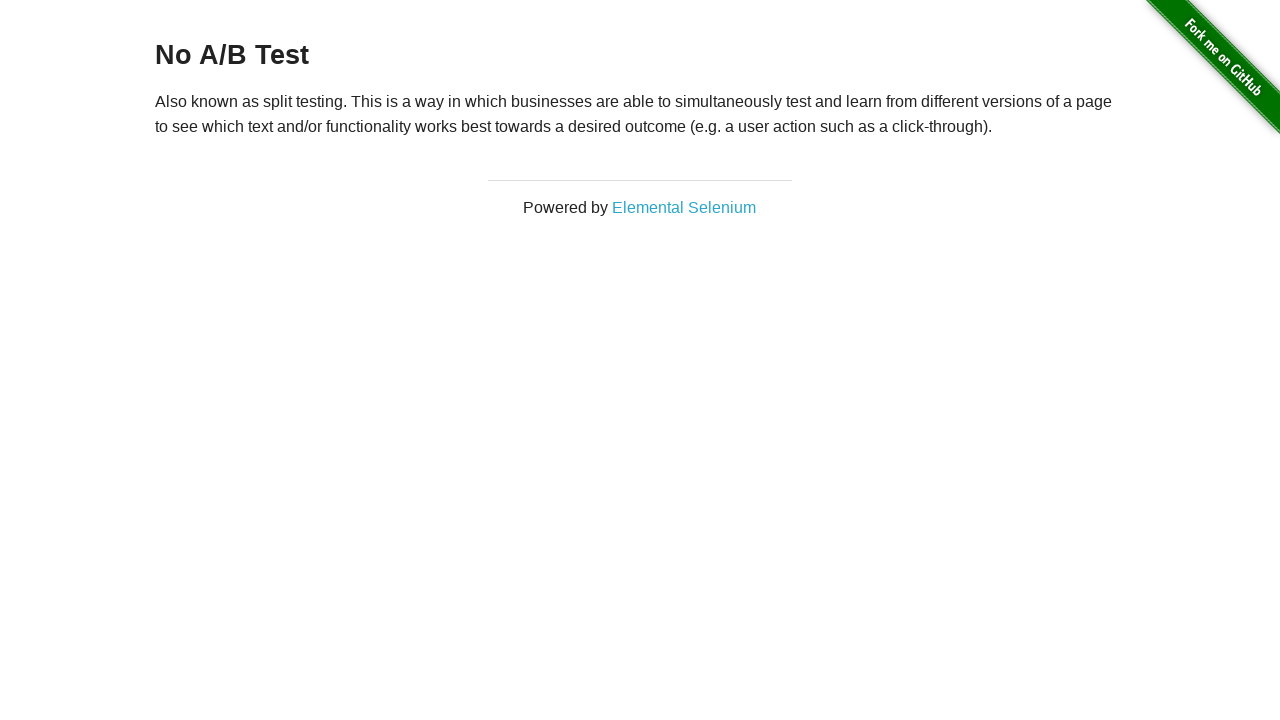